Tests dynamic dropdown selection for origin and destination stations in a flight booking form

Starting URL: https://rahulshettyacademy.com/dropdownsPractise/

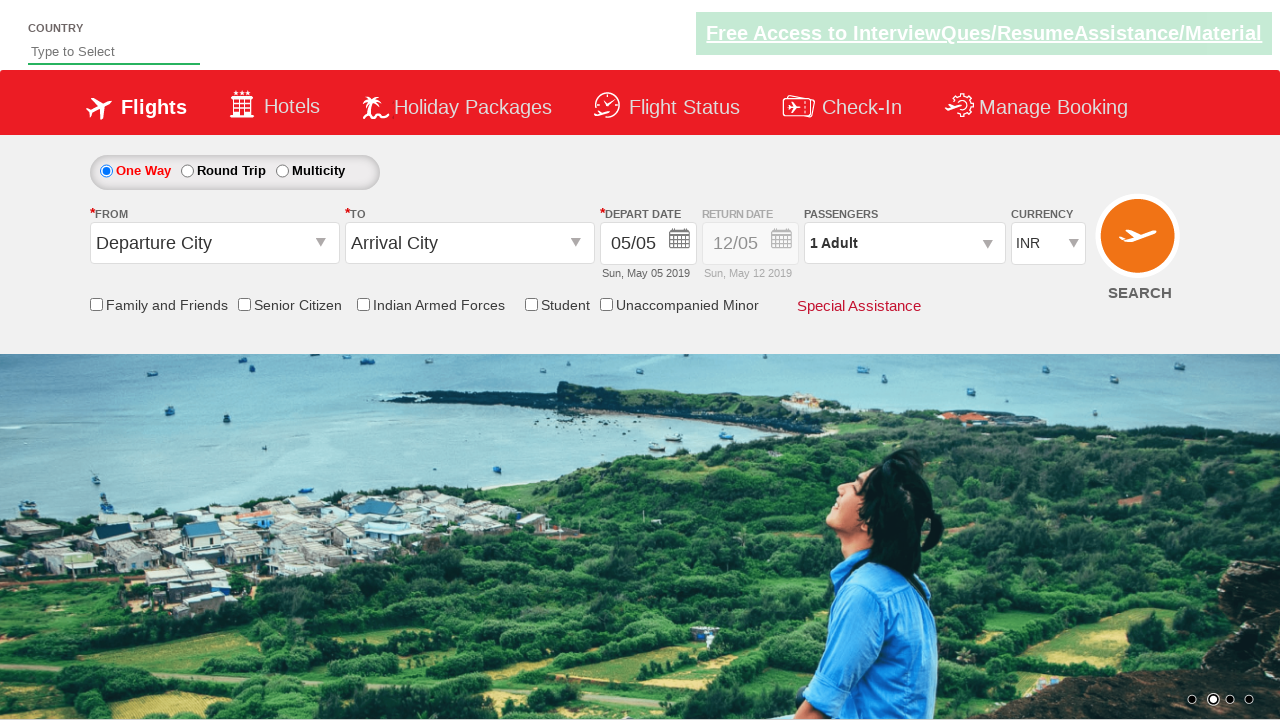

Clicked on origin station dropdown at (214, 243) on #ctl00_mainContent_ddl_originStation1_CTXT
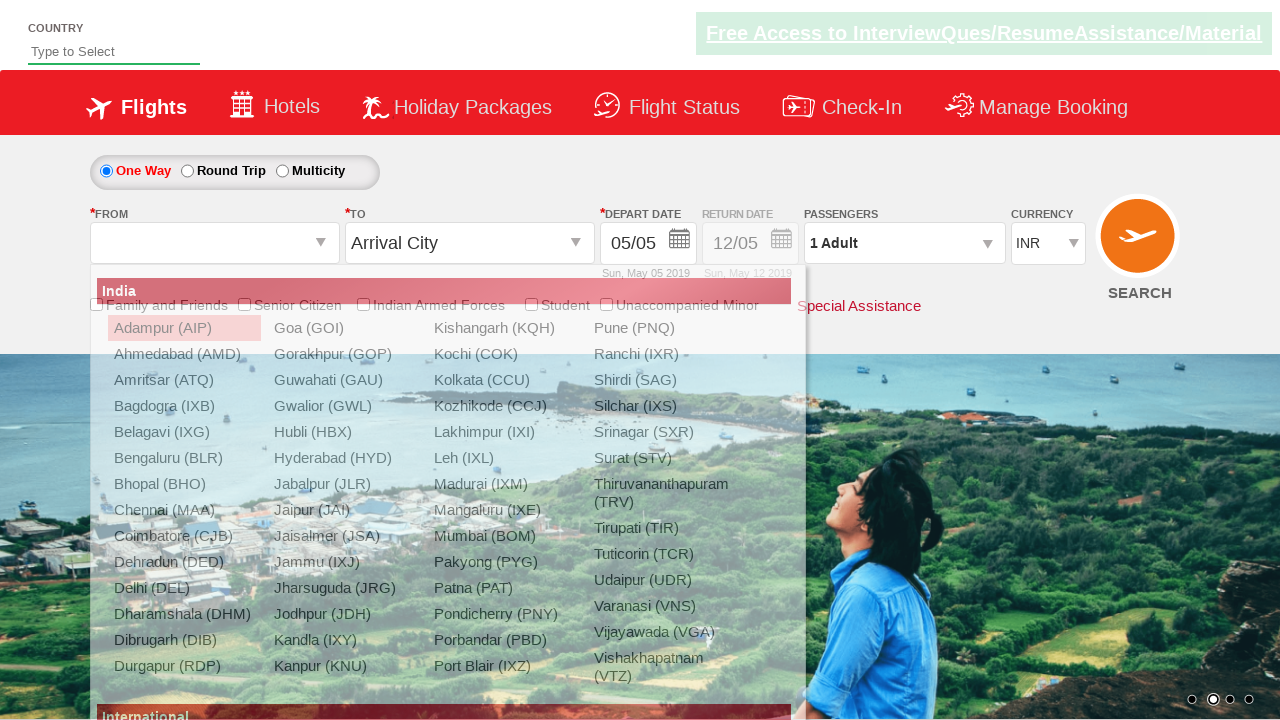

Selected BLR (Bangalore) as origin station at (184, 458) on a[value='BLR']
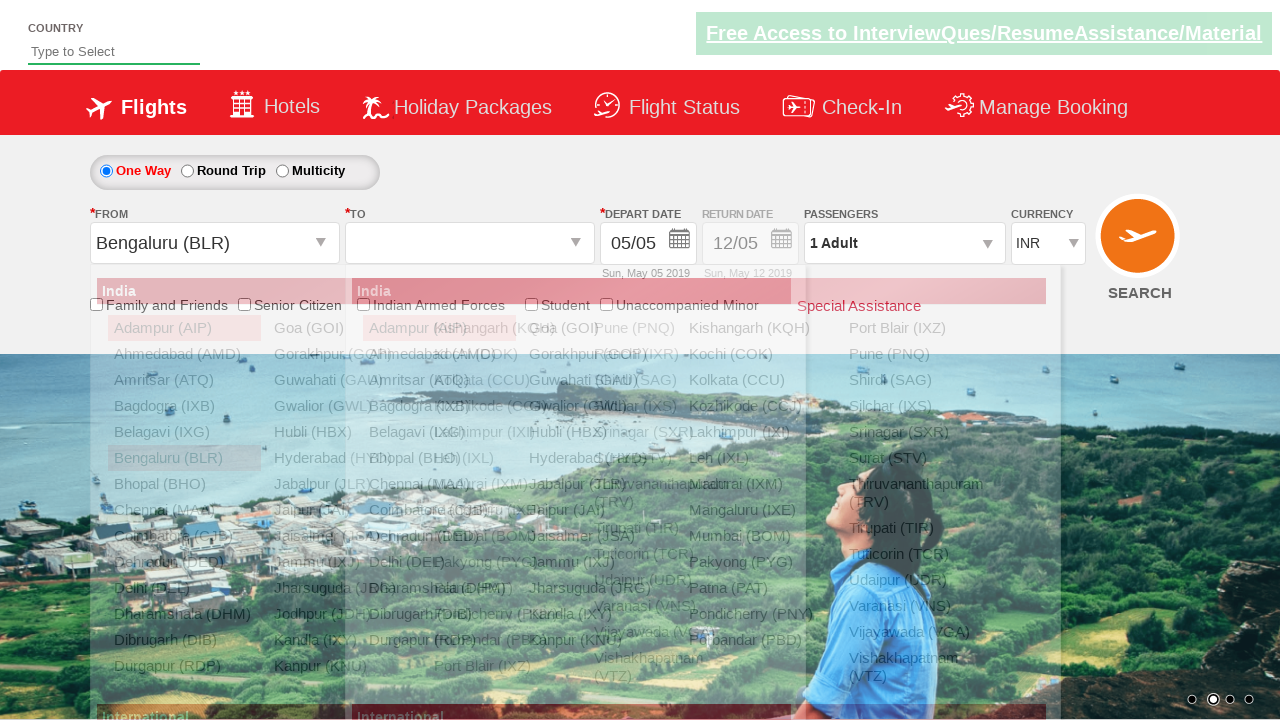

Selected MAA (Chennai) as destination station at (439, 484) on div#glsctl00_mainContent_ddl_destinationStation1_CTNR a[value='MAA']
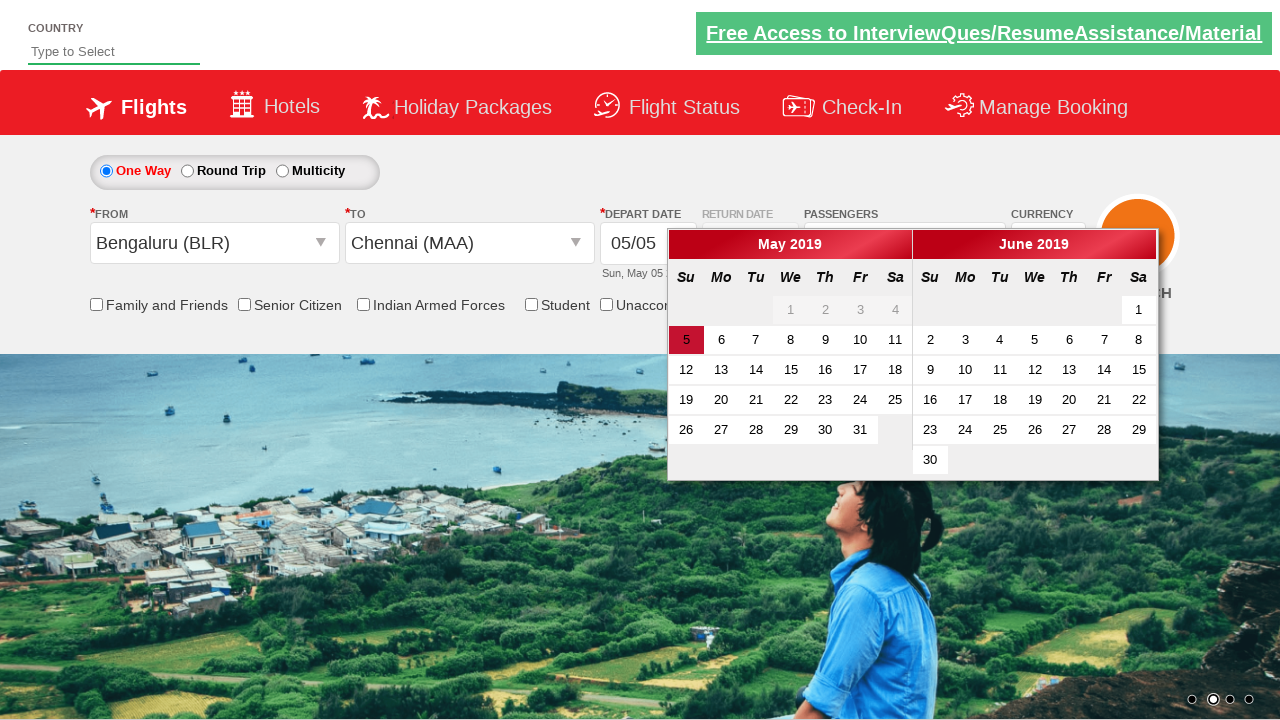

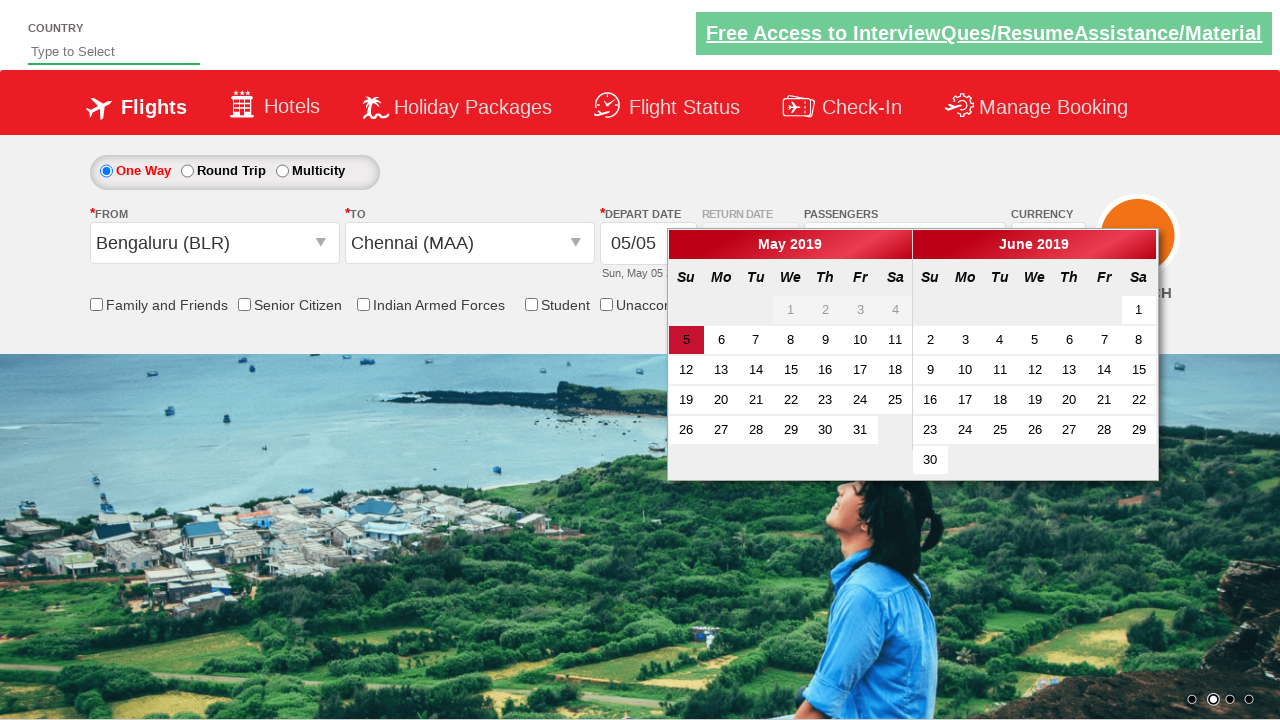